Navigates to GrotechMinds automation practice page and performs a hover action over a menu element

Starting URL: https://grotechminds.com/automate-me/

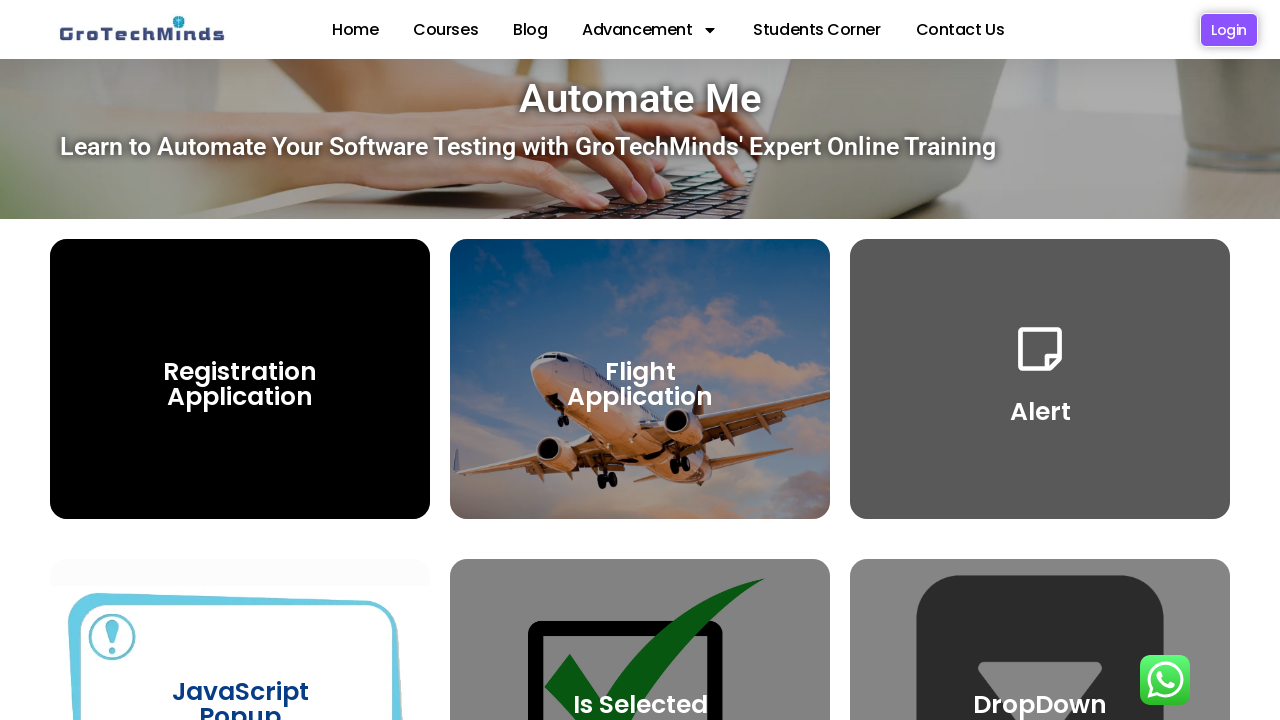

Navigated to GrotechMinds automation practice page
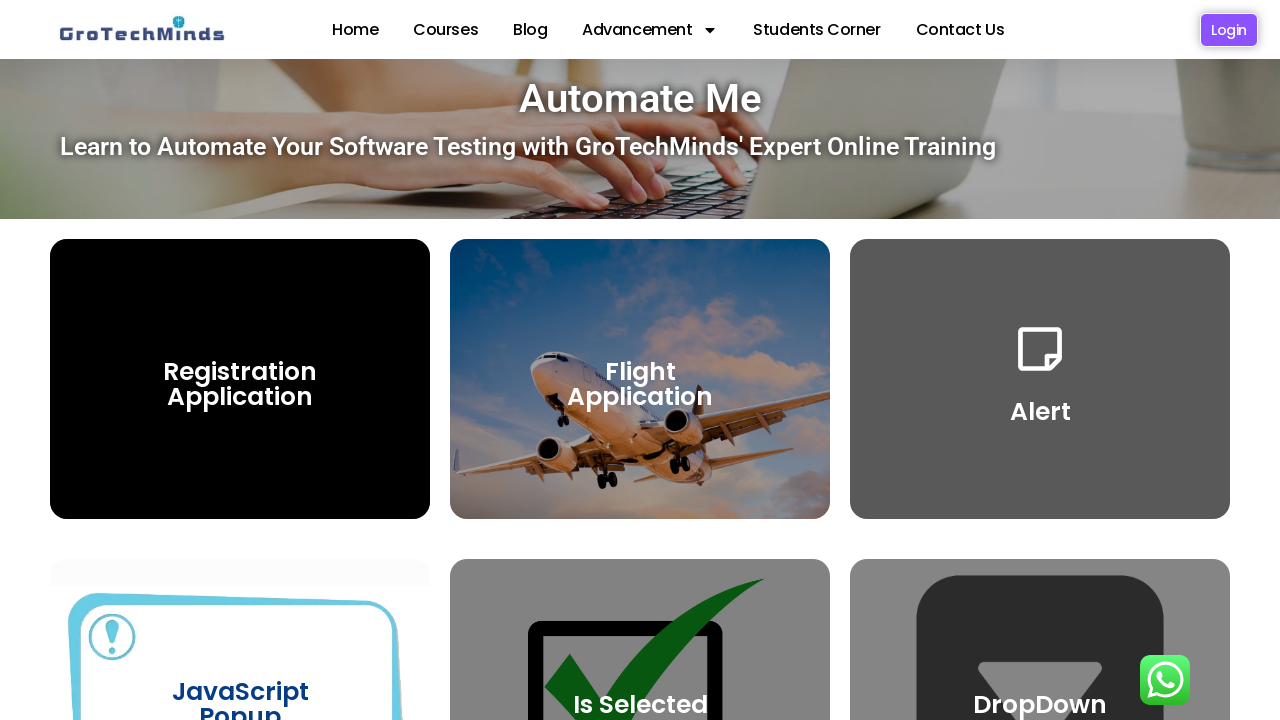

Hovered over menu element at (668, 30) on #menu-1-10edec5
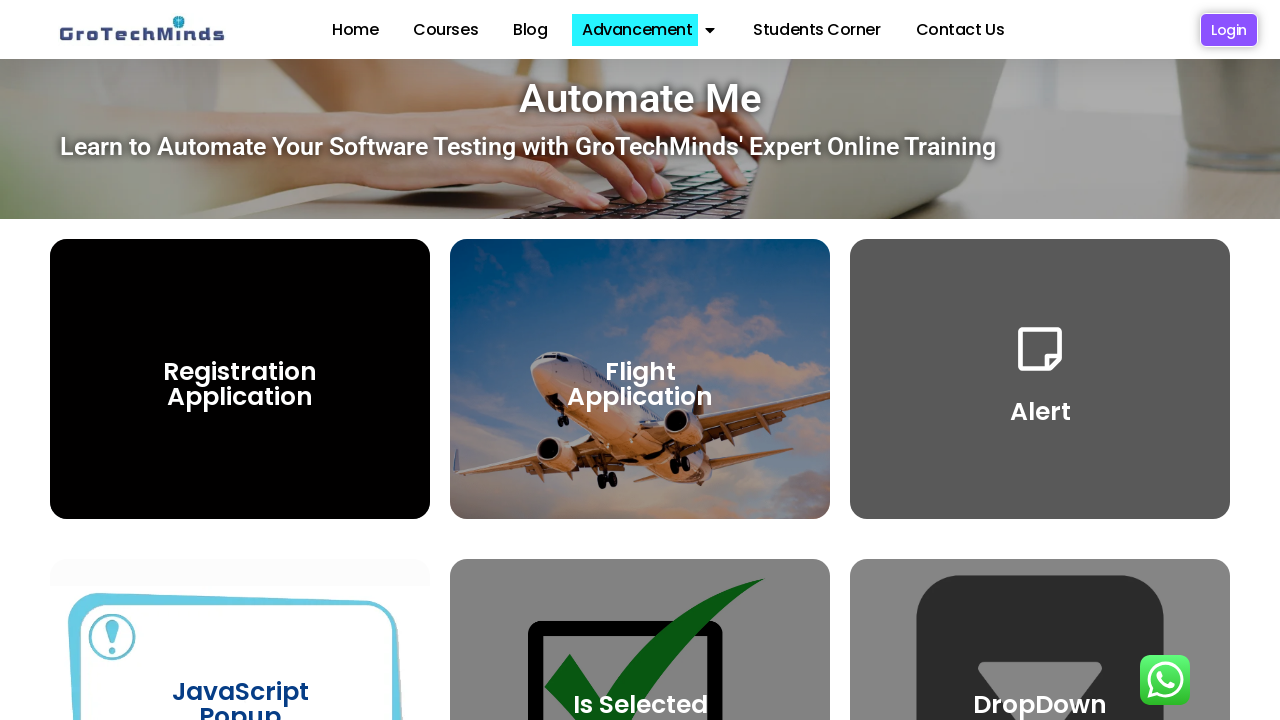

Waited 2 seconds for hover effects to complete
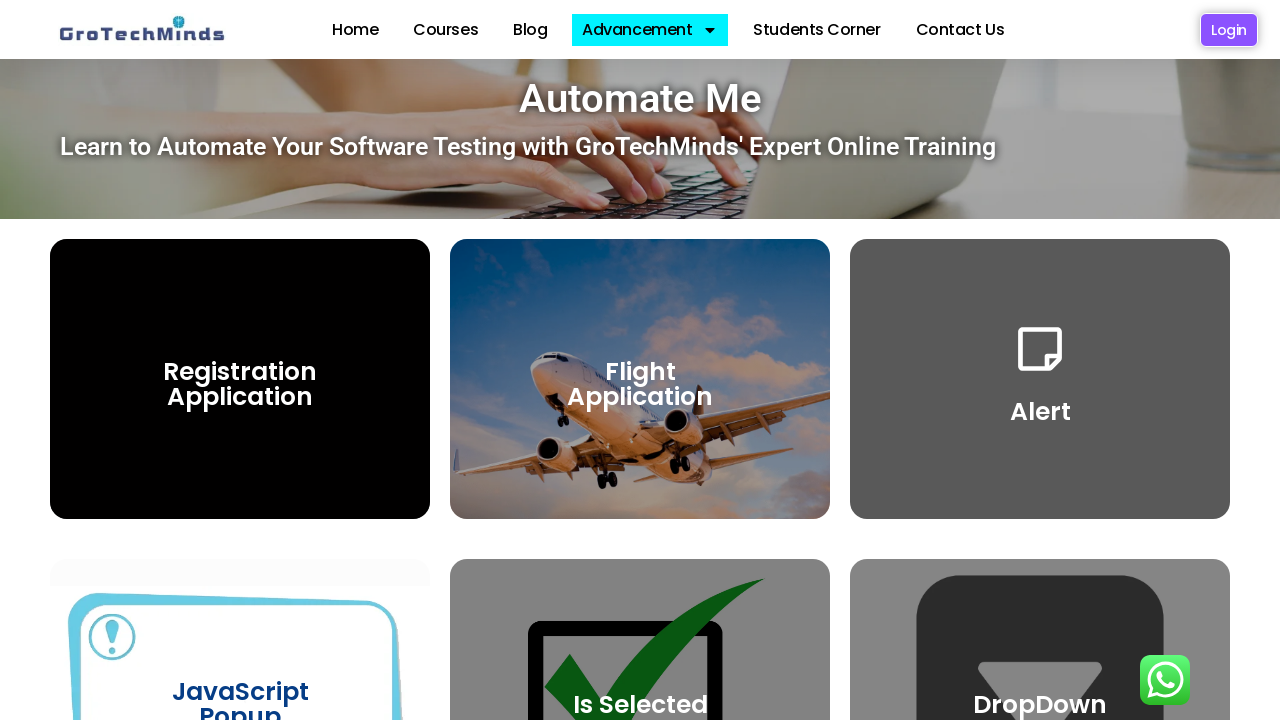

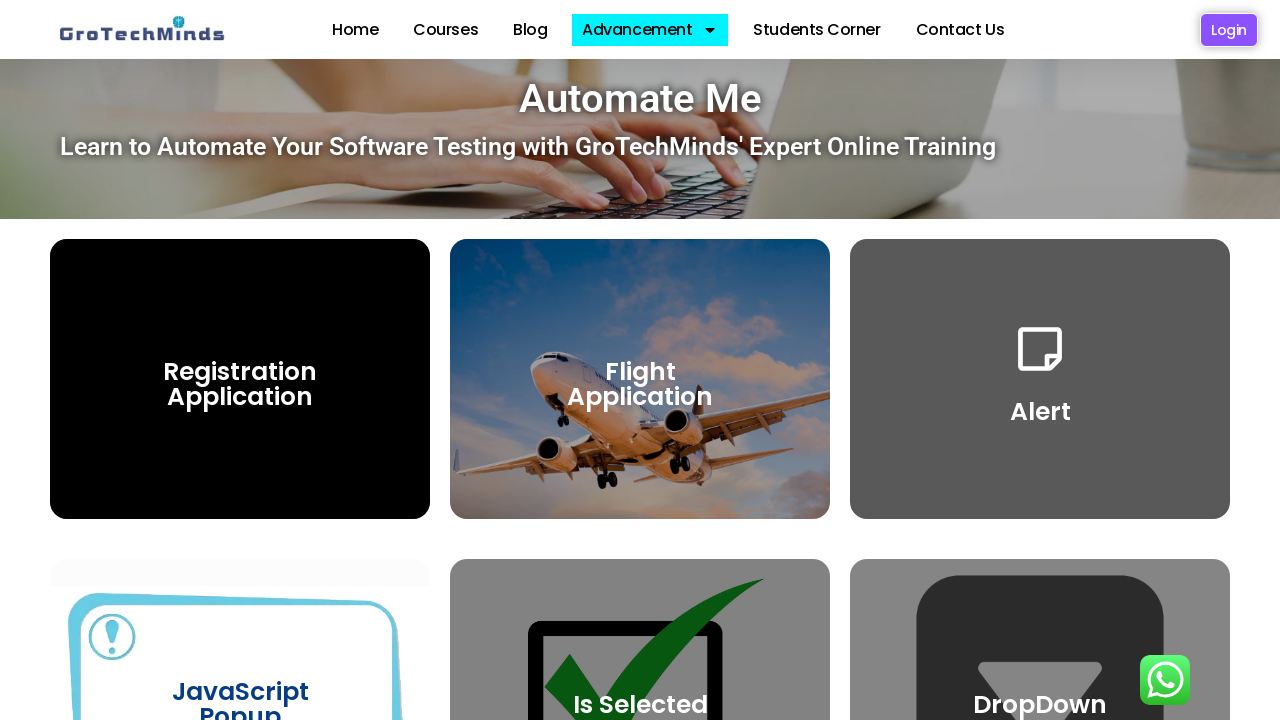